Tests the zipcode delivery checker form on Flen page by entering various valid and invalid zipcodes and verifying the correct response messages.

Starting URL: https://ntig-uppsala.github.io/pizzeria-rafiki/flen.html

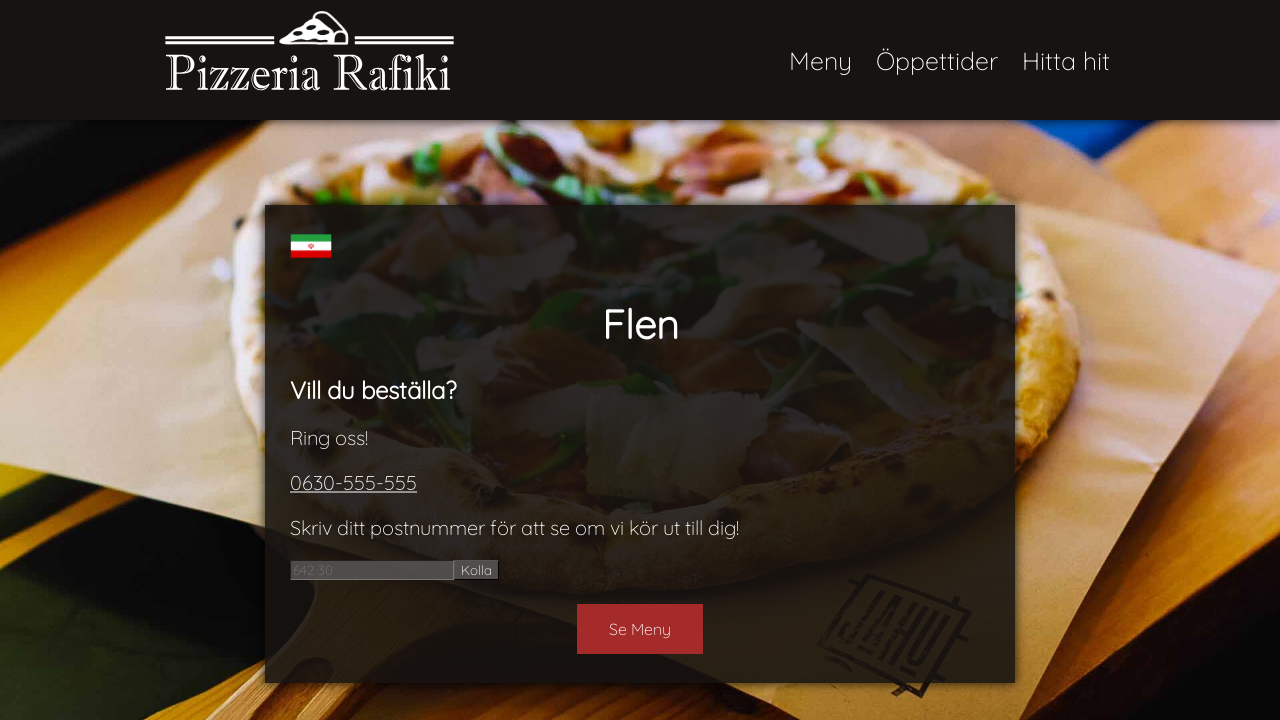

Waited for zipcode input field to load
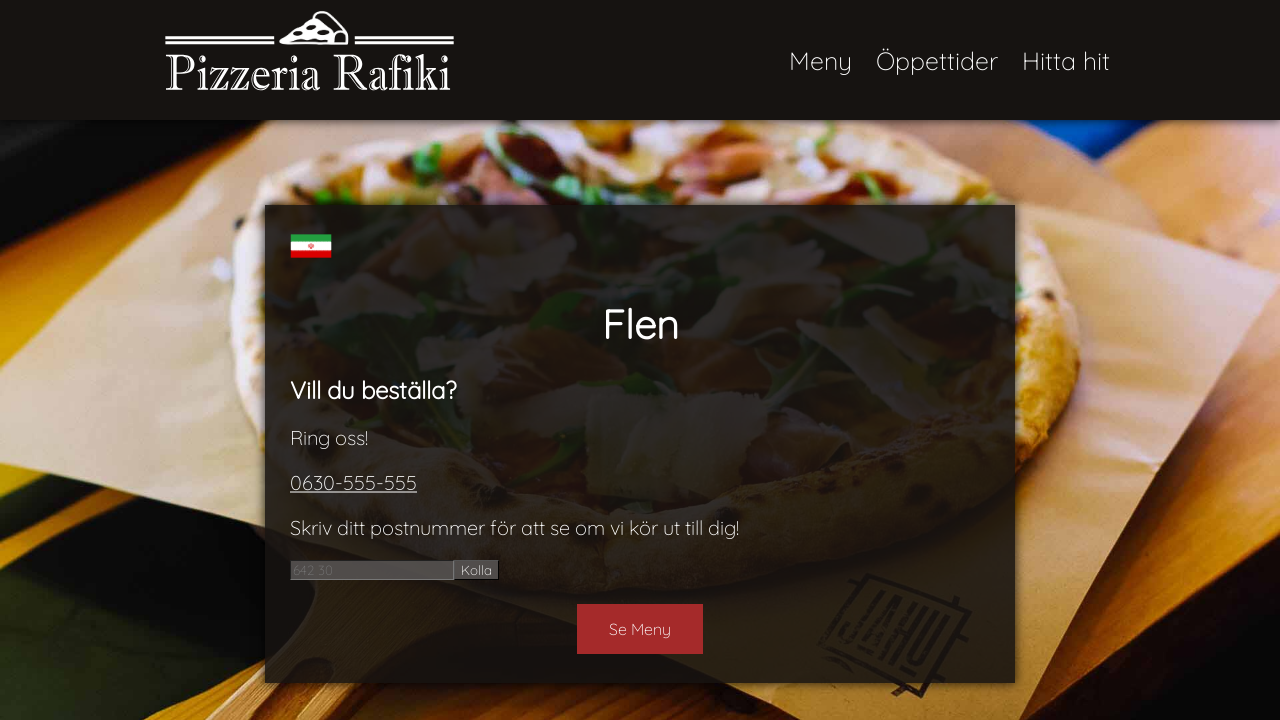

Waited for submit button to load
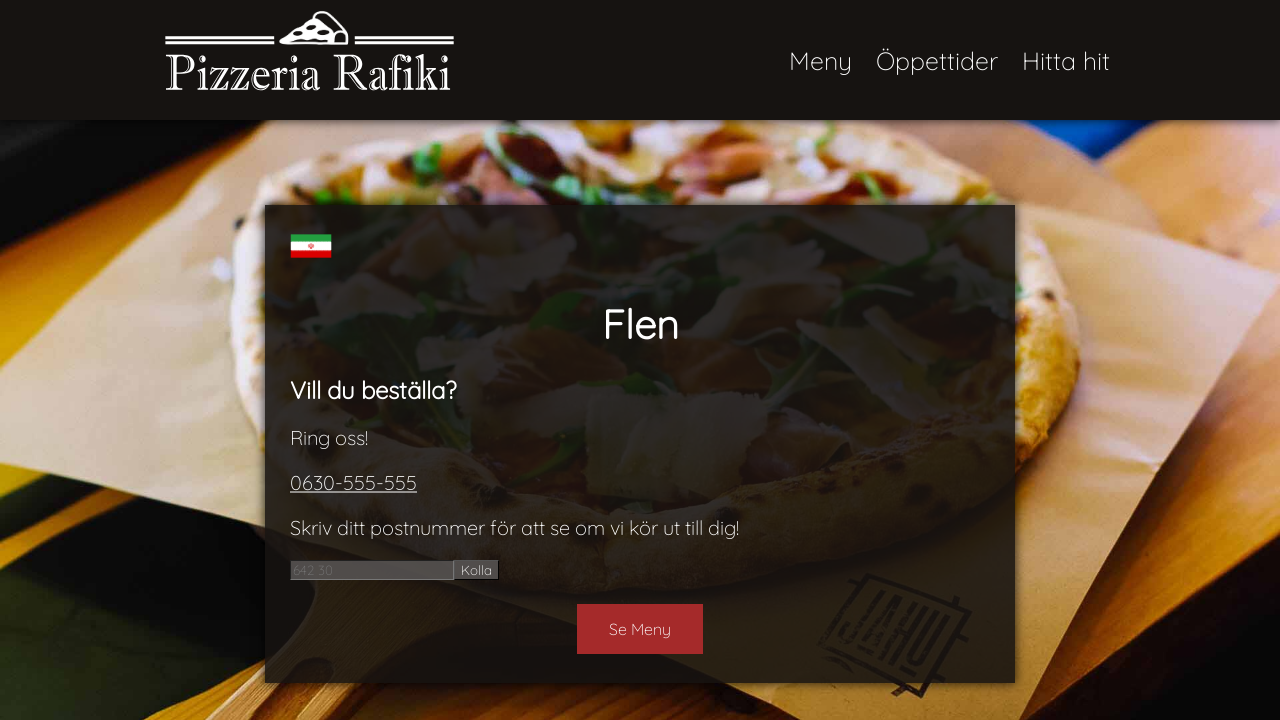

Entered invalid zipcode with negative number: -12345 on #number
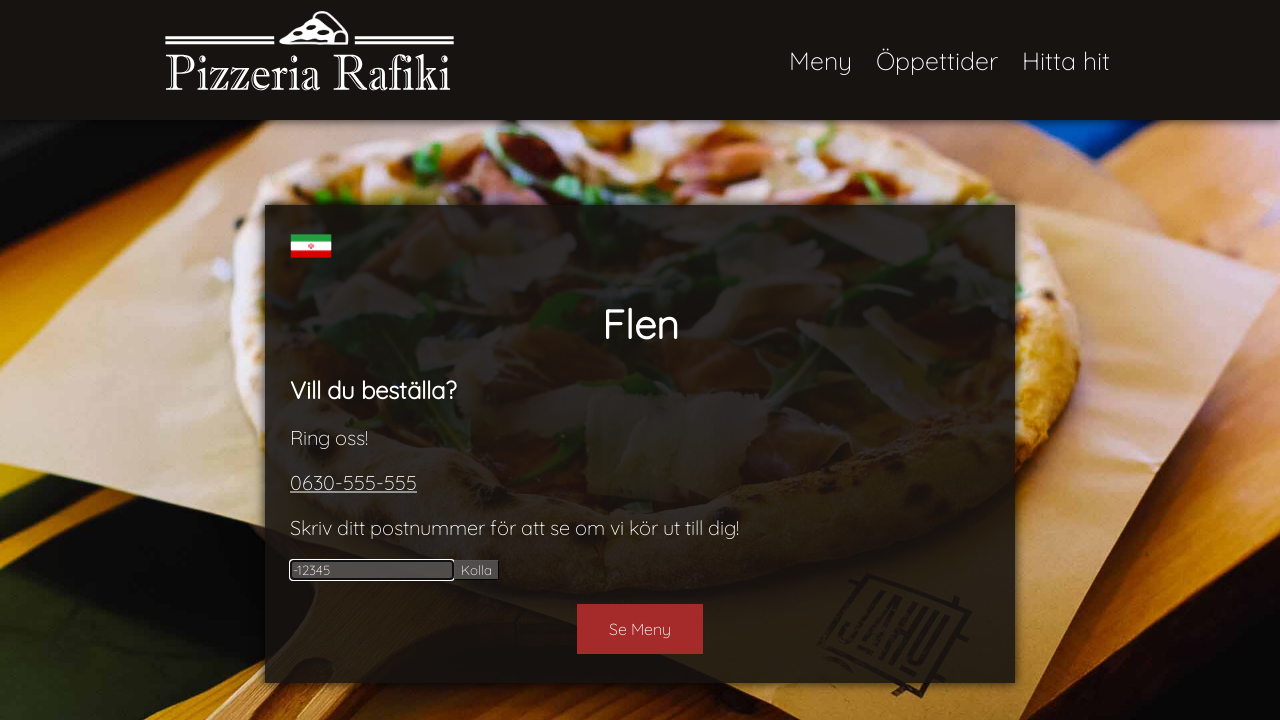

Clicked submit button for negative number test at (476, 570) on #submit
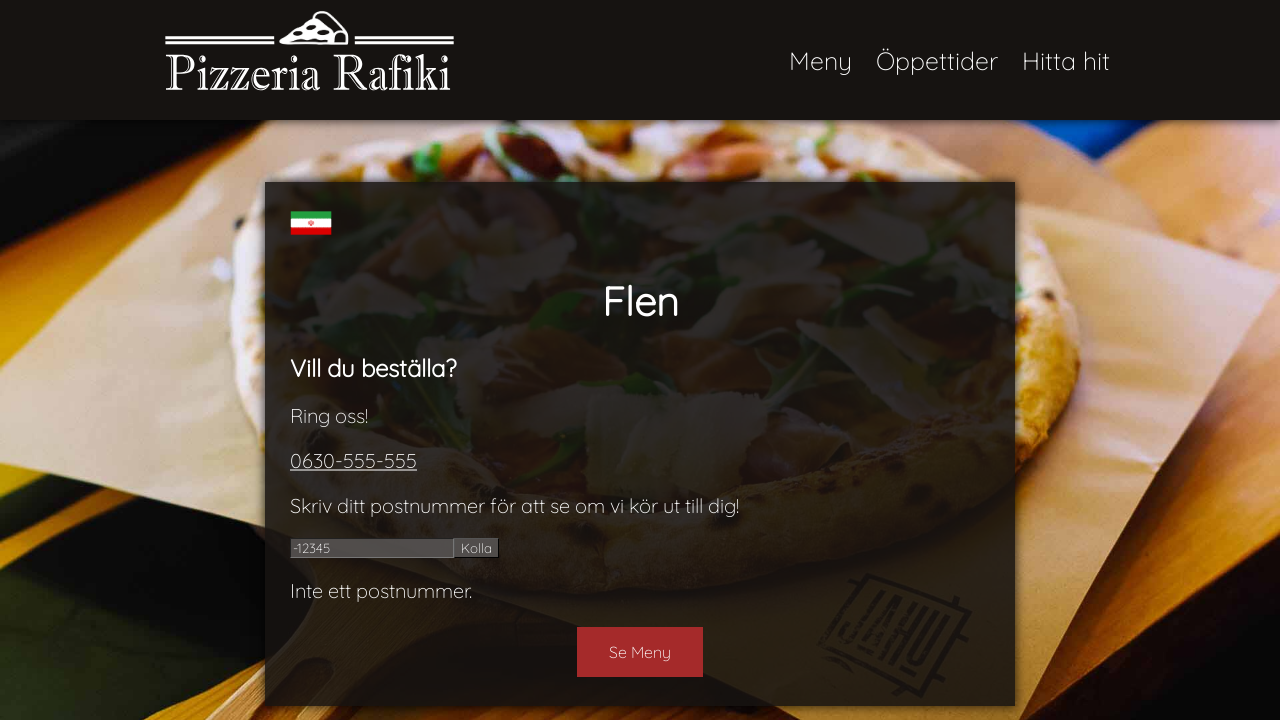

Verified error message for negative zipcode: 'Inte ett postnummer.'
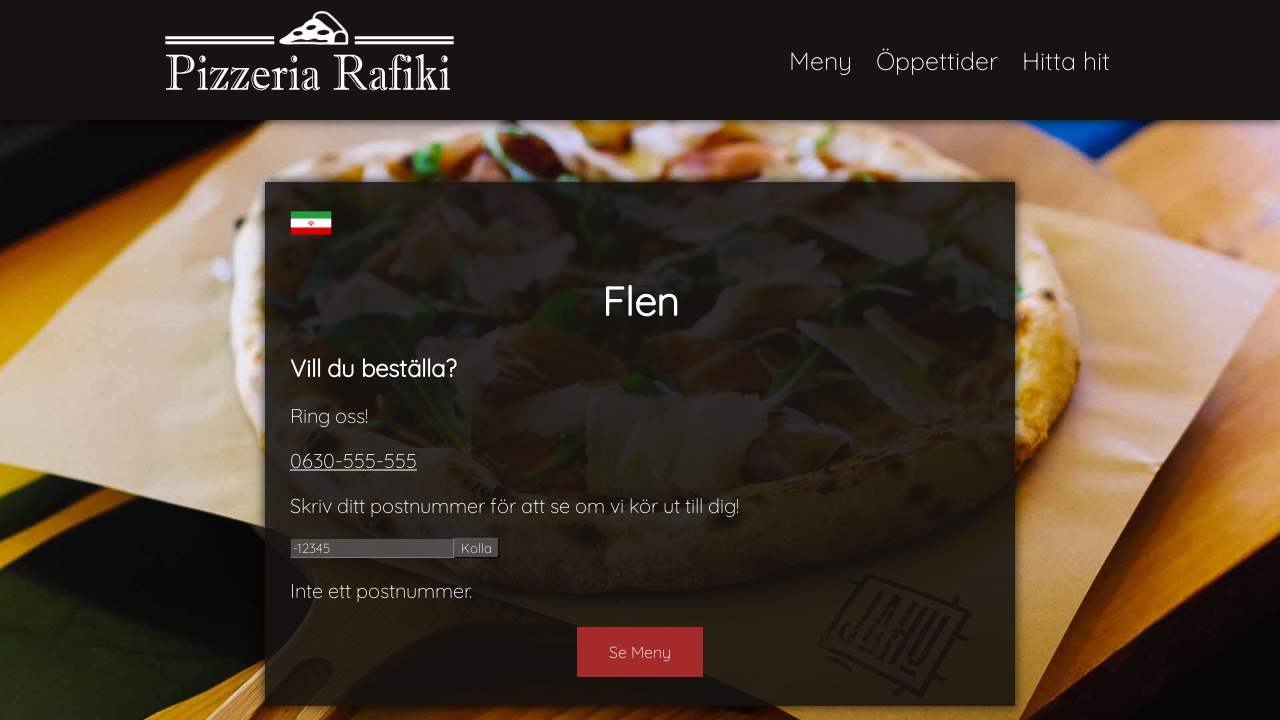

Cleared zipcode input field on #number
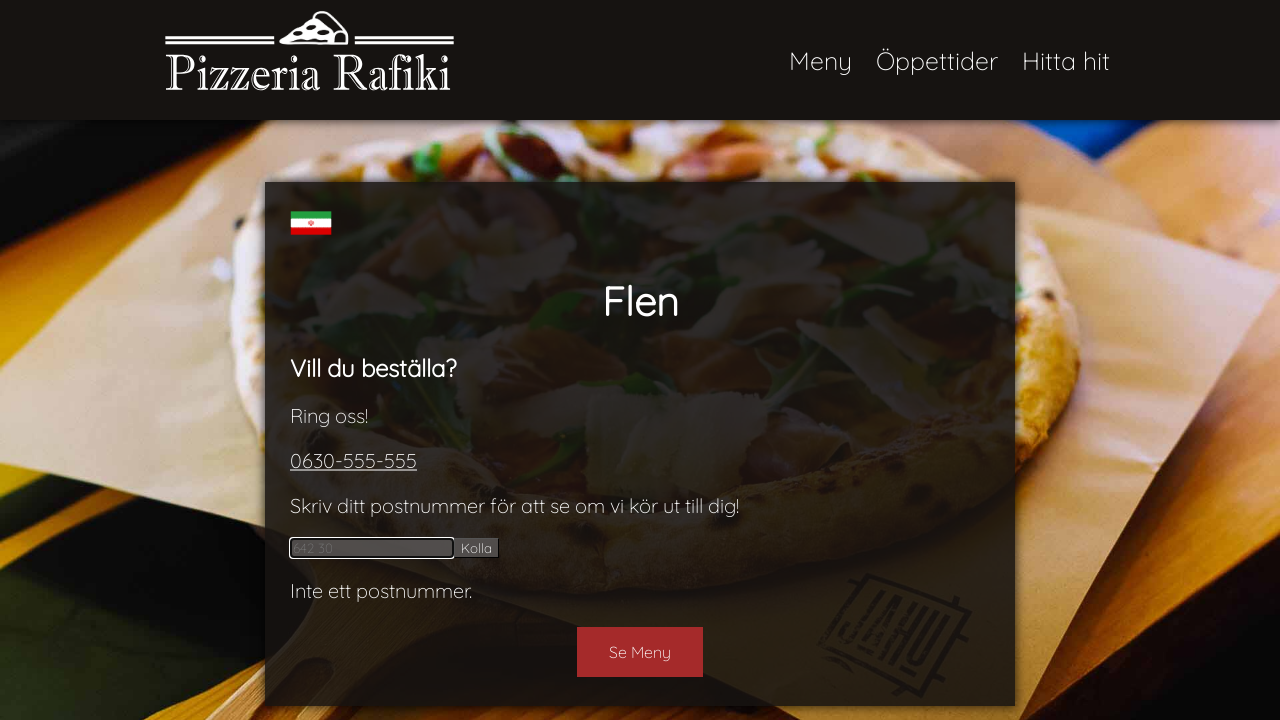

Entered invalid zipcode with letter: a12345 on #number
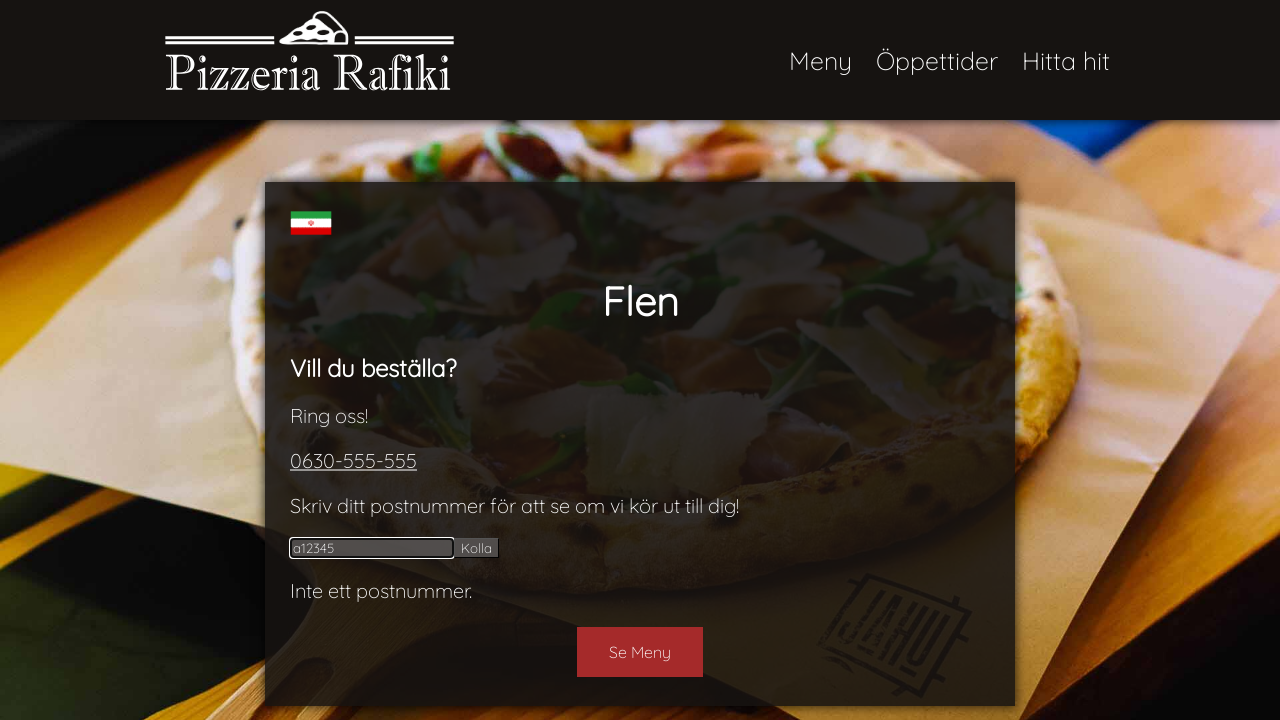

Clicked submit button for letter test at (476, 548) on #submit
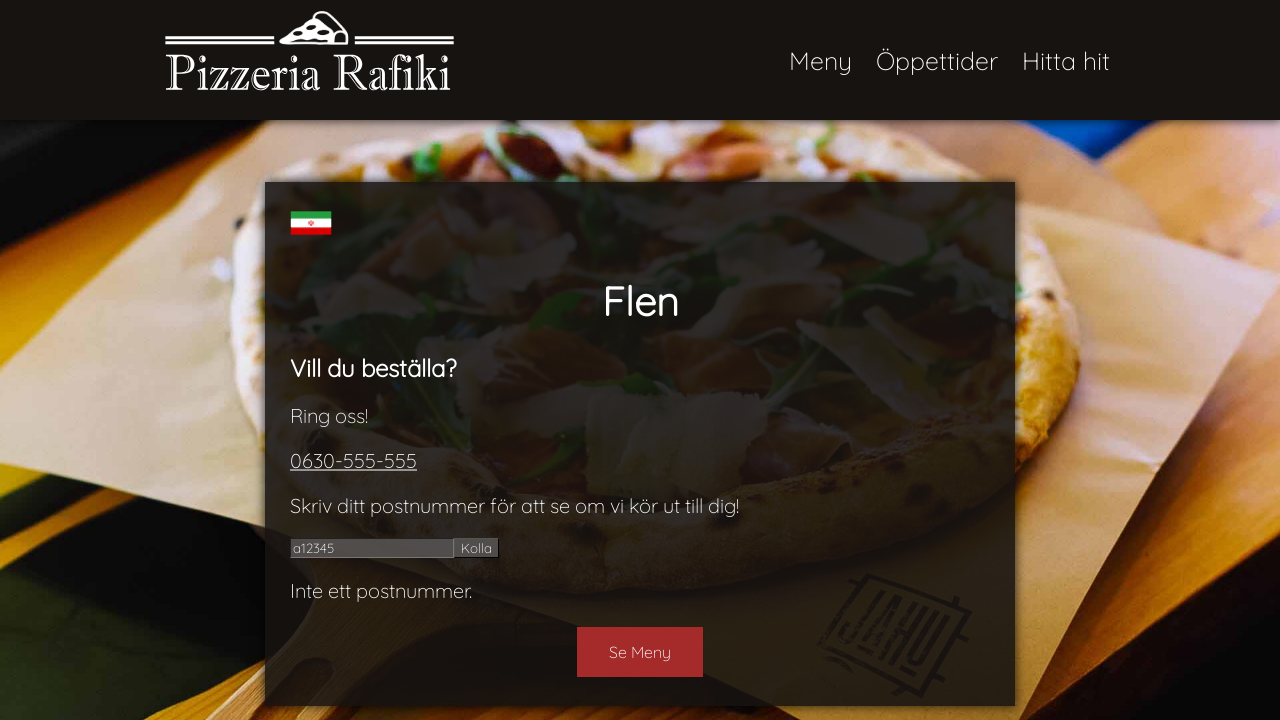

Verified error message for zipcode with letter: 'Inte ett postnummer.'
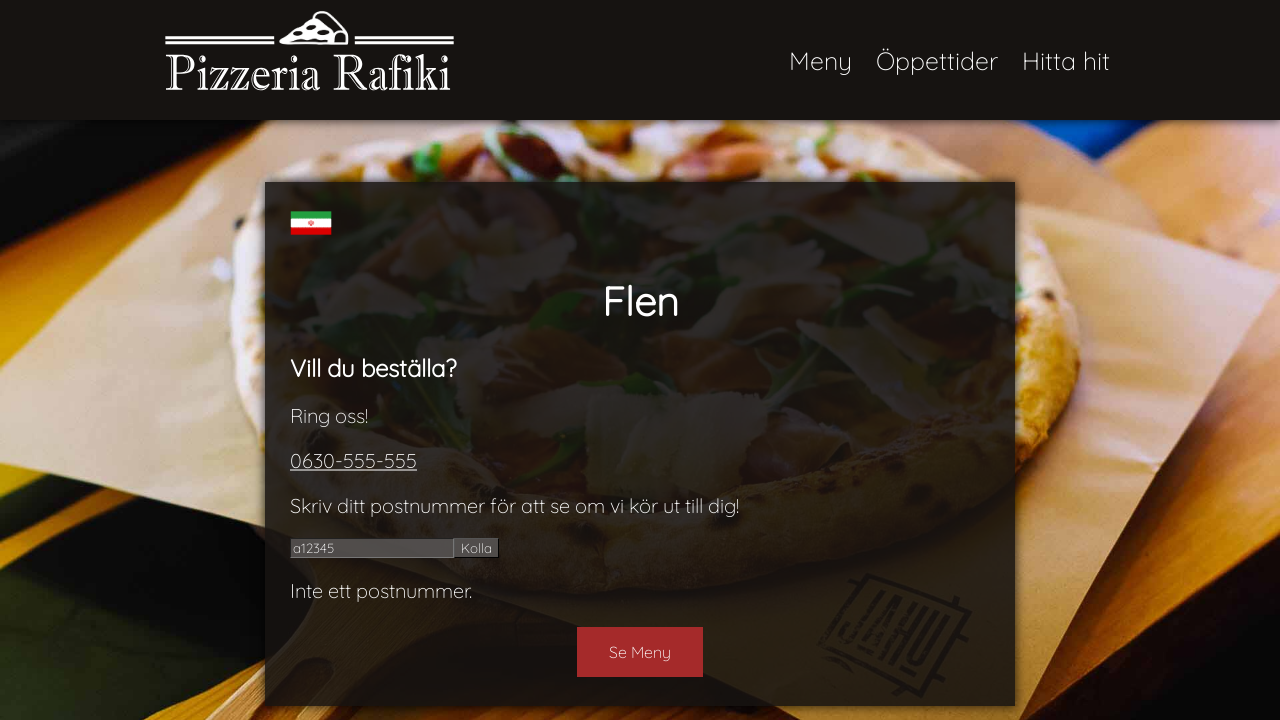

Cleared zipcode input field on #number
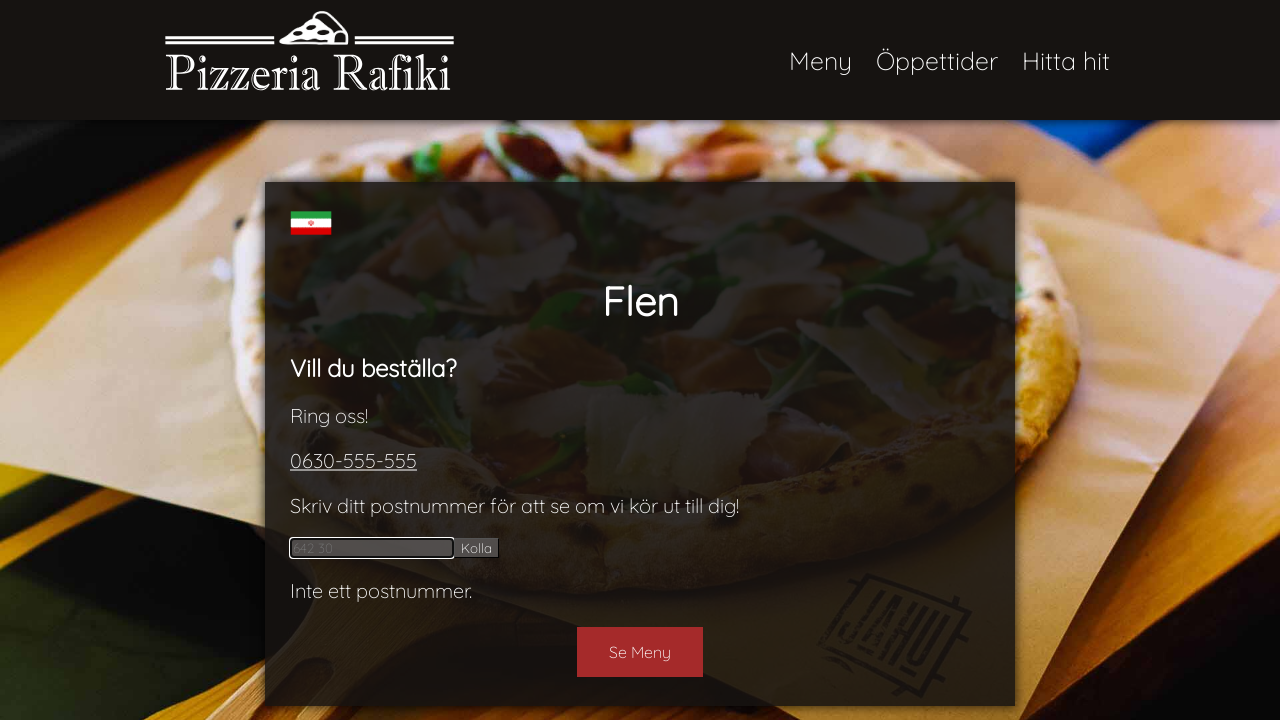

Entered valid zipcode with space (delivery available): 642 30 on #number
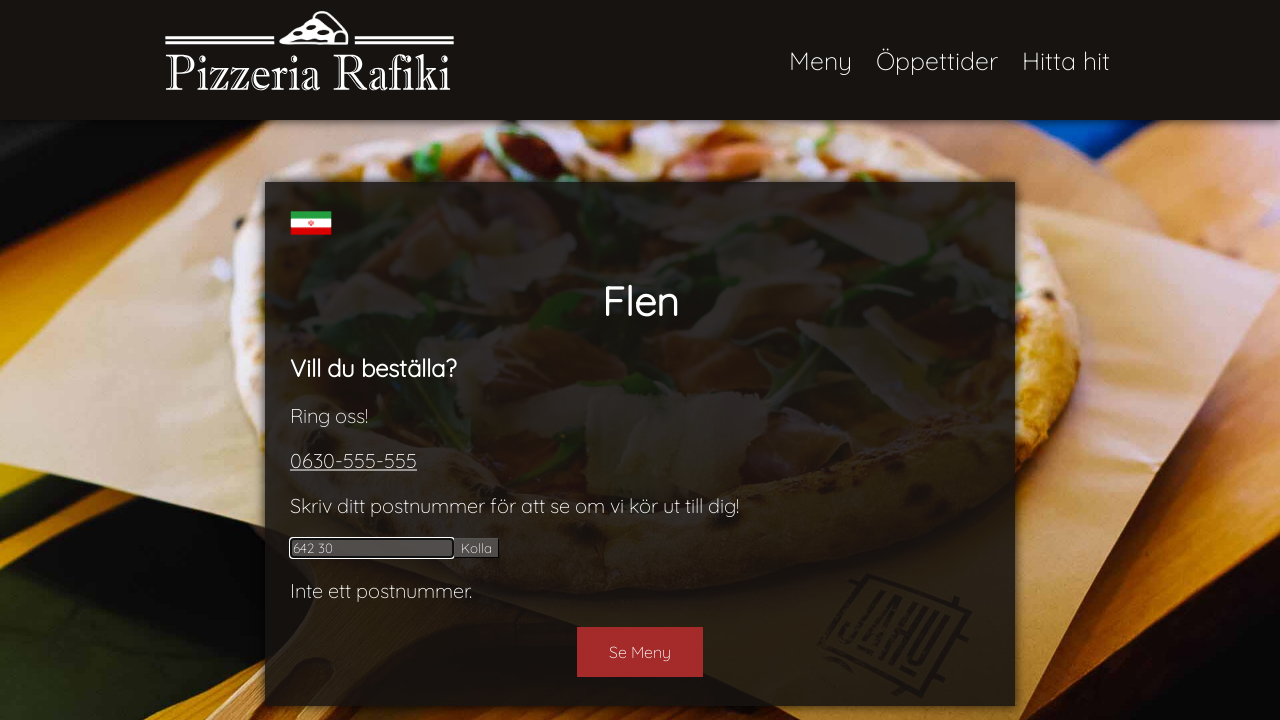

Clicked submit button for valid zipcode with space at (476, 548) on #submit
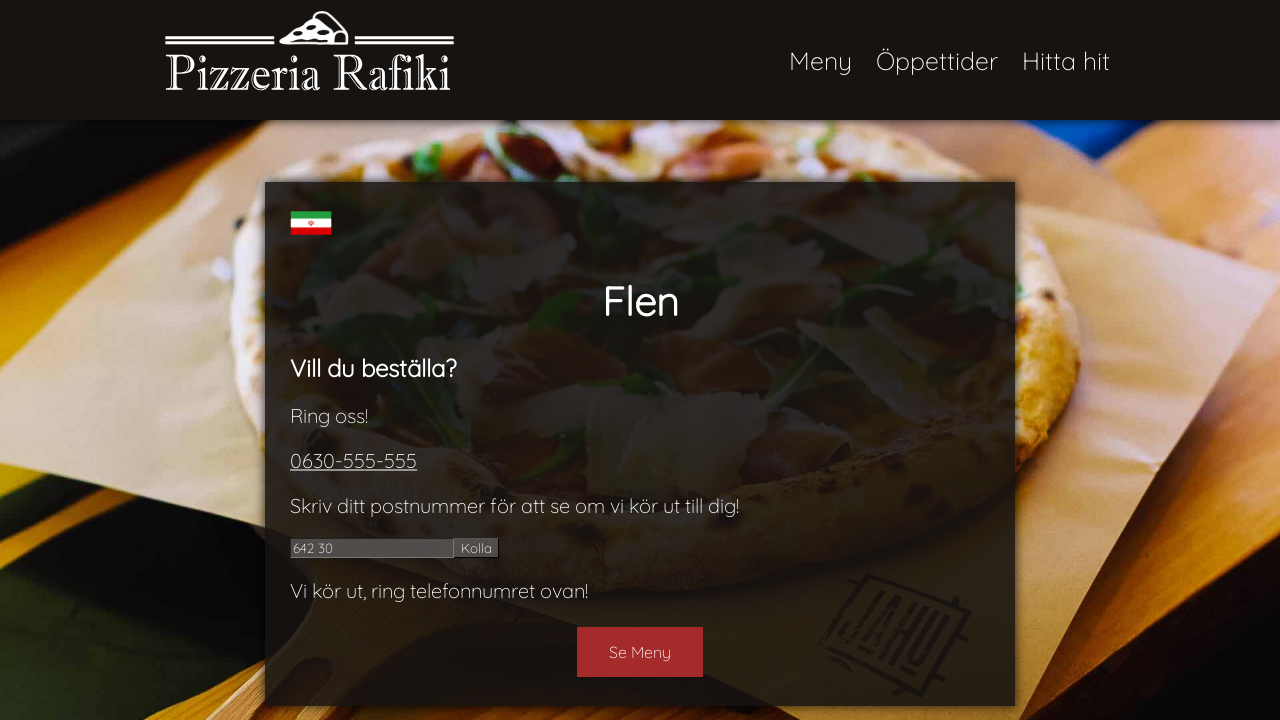

Verified delivery available message: 'Vi kör ut, ring telefonnumret ovan!'
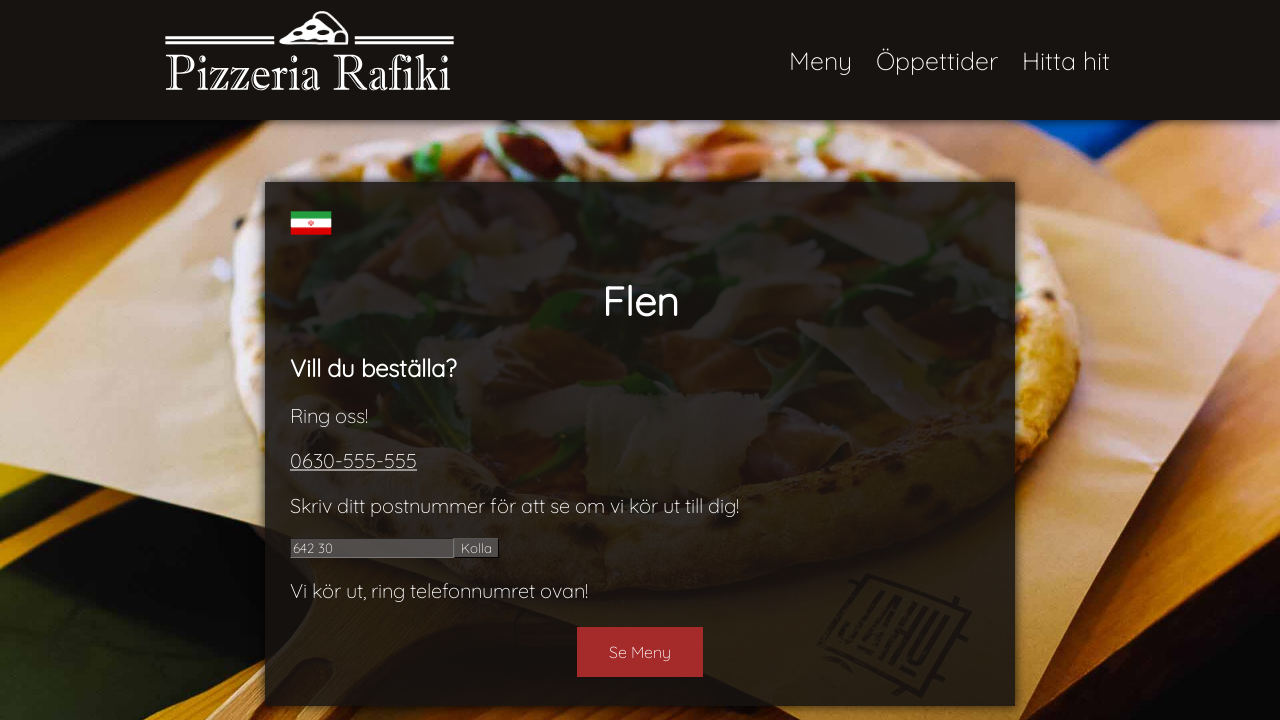

Cleared zipcode input field on #number
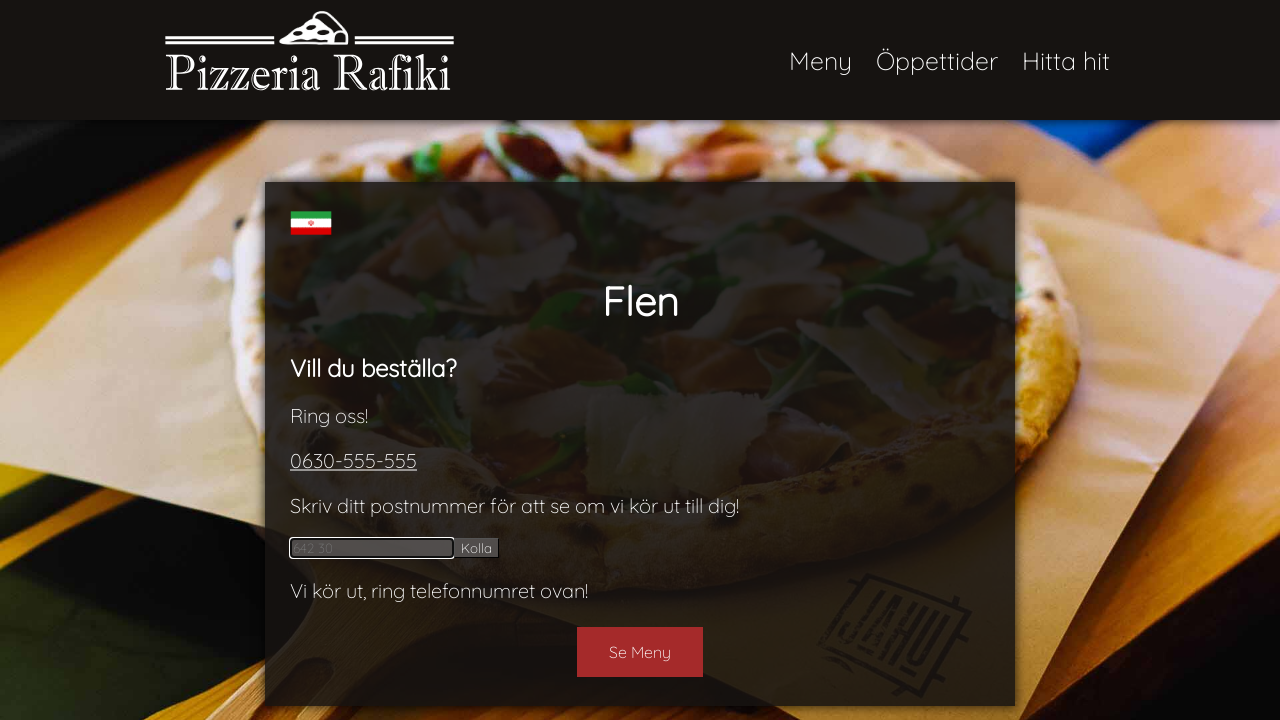

Entered valid zipcode without space (delivery available): 64230 on #number
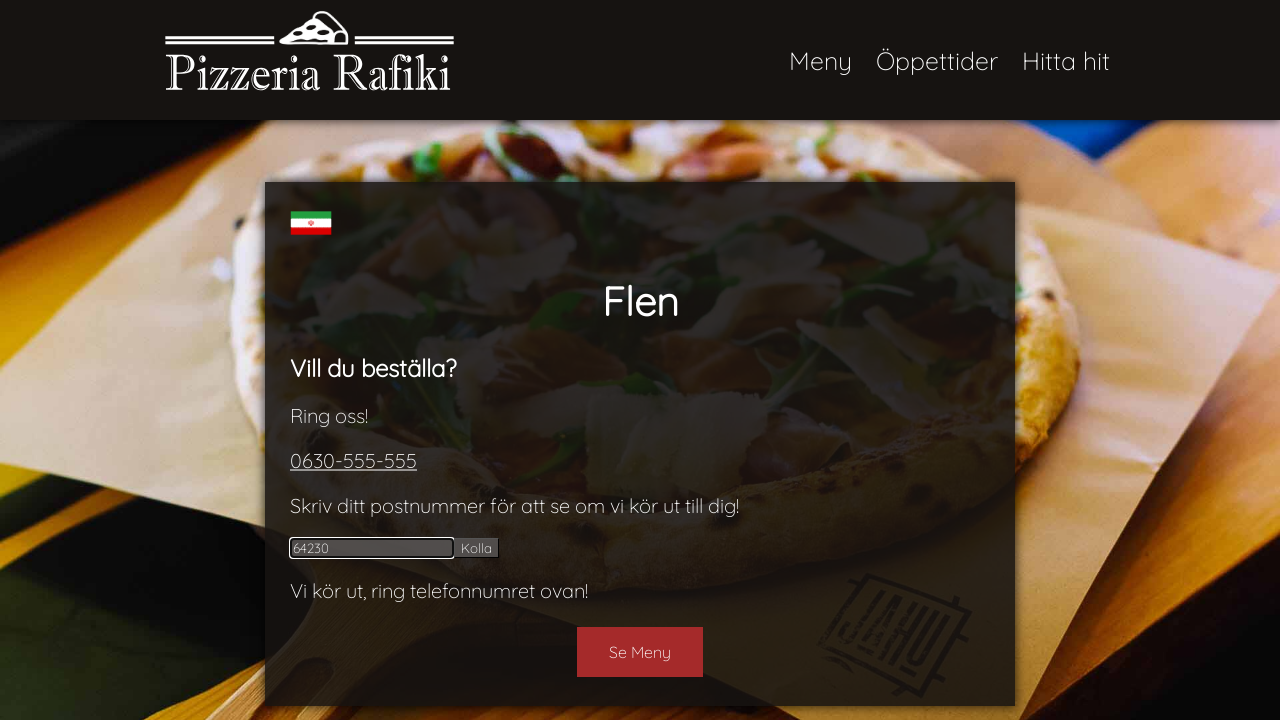

Clicked submit button for valid zipcode without space at (476, 548) on #submit
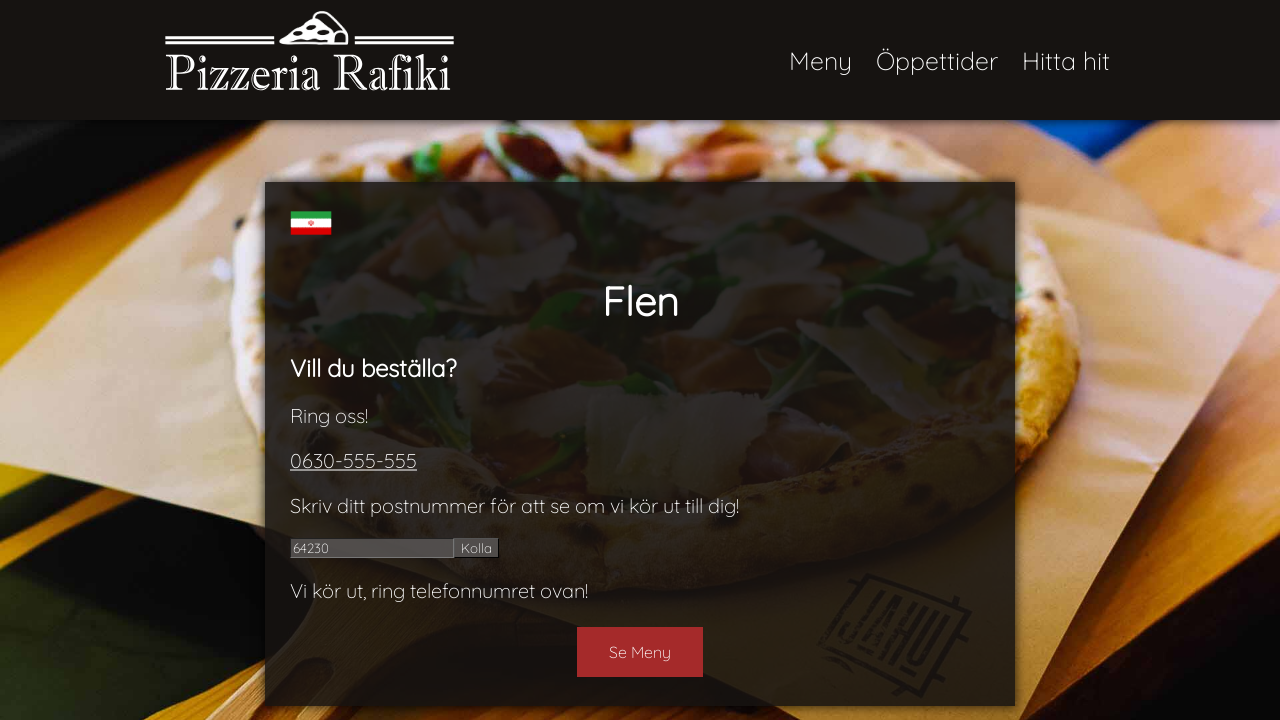

Verified delivery available message: 'Vi kör ut, ring telefonnumret ovan!'
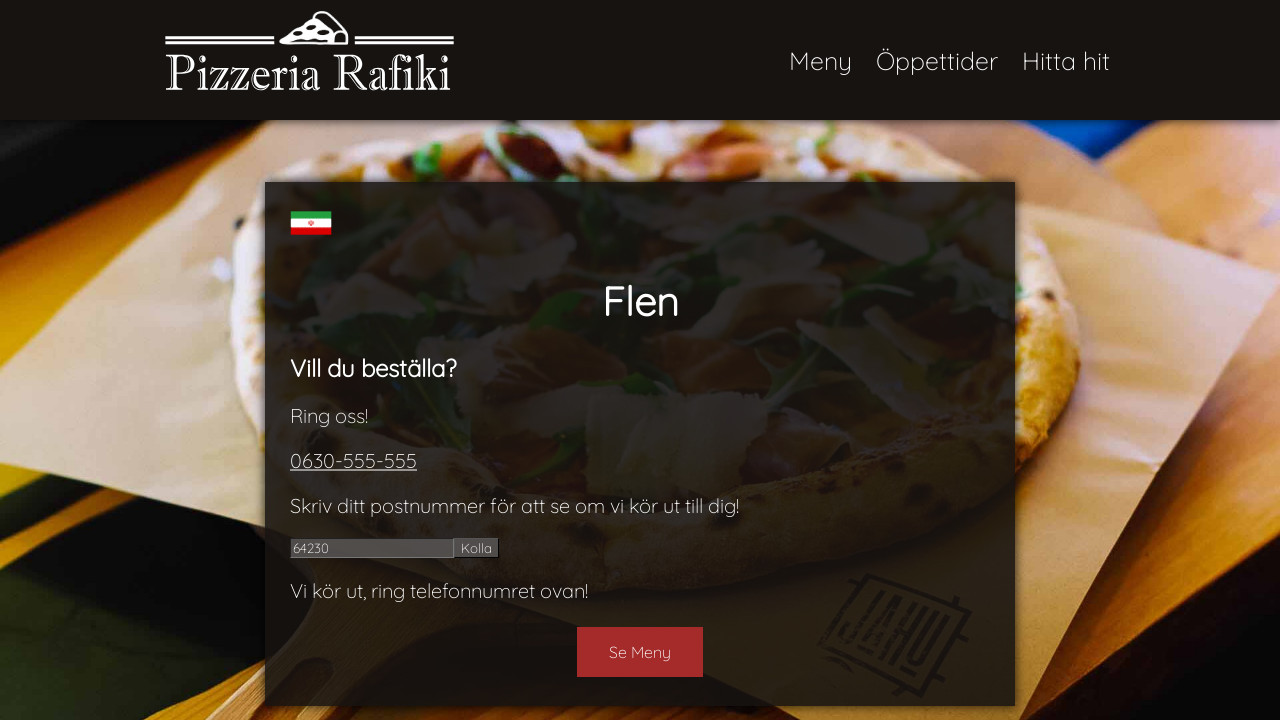

Cleared zipcode input field on #number
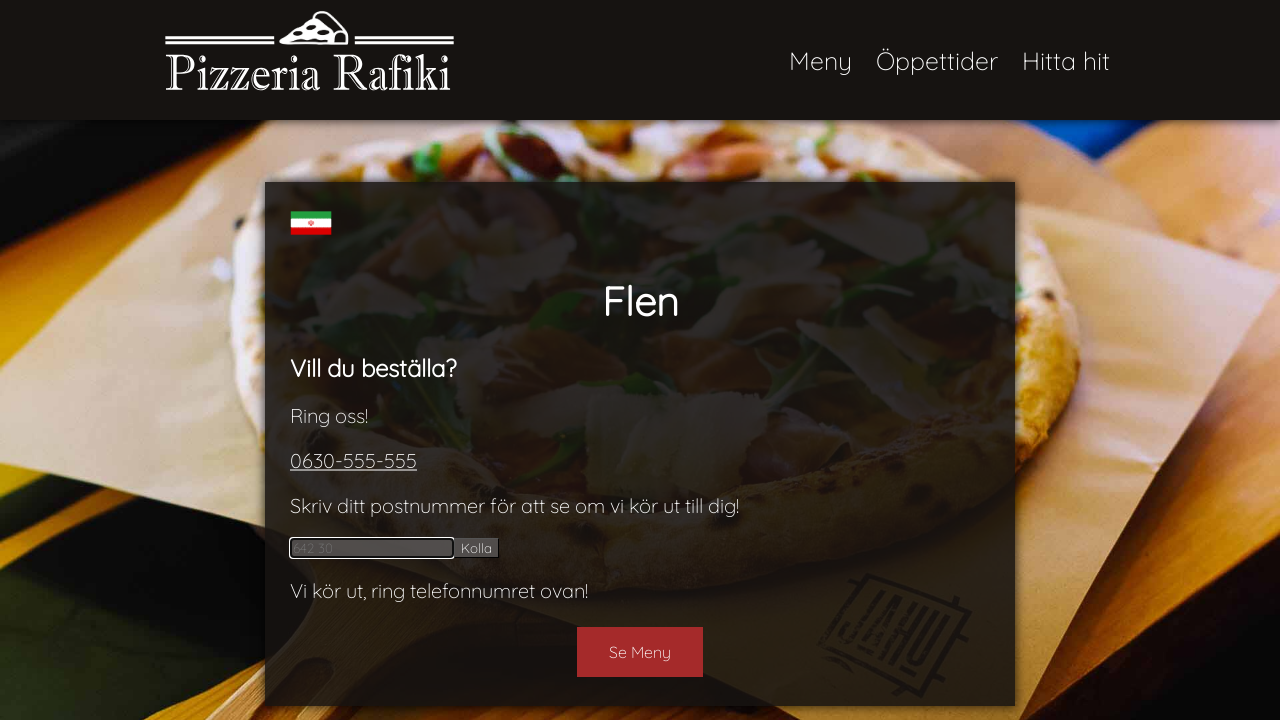

Entered valid zipcode with no delivery available: 642 38 on #number
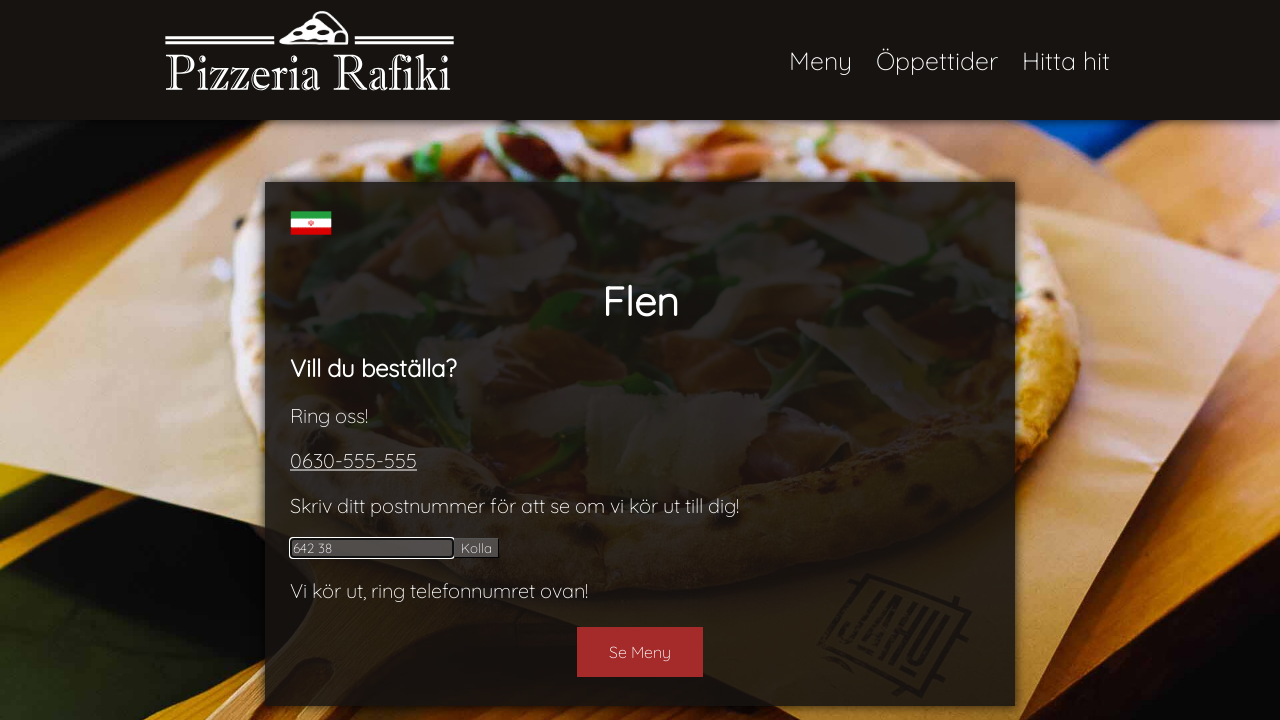

Clicked submit button for no delivery area zipcode at (476, 548) on #submit
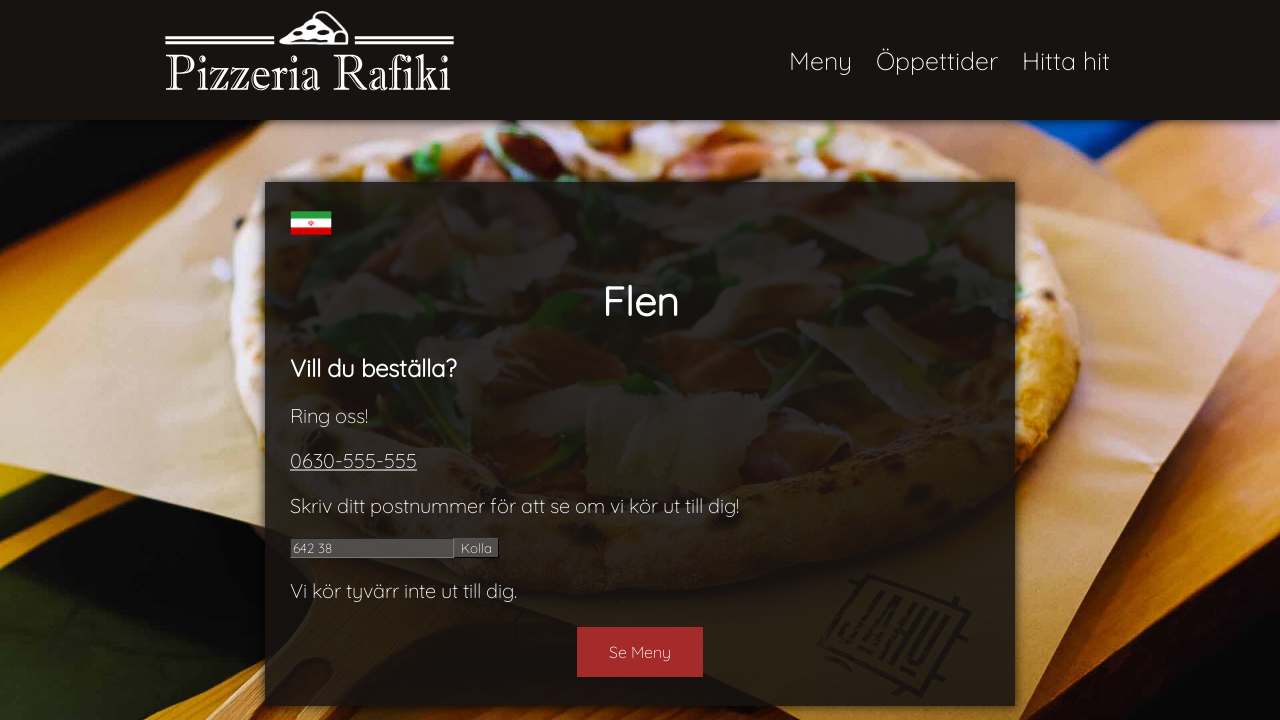

Verified no delivery message: 'Vi kör tyvärr inte ut till dig.'
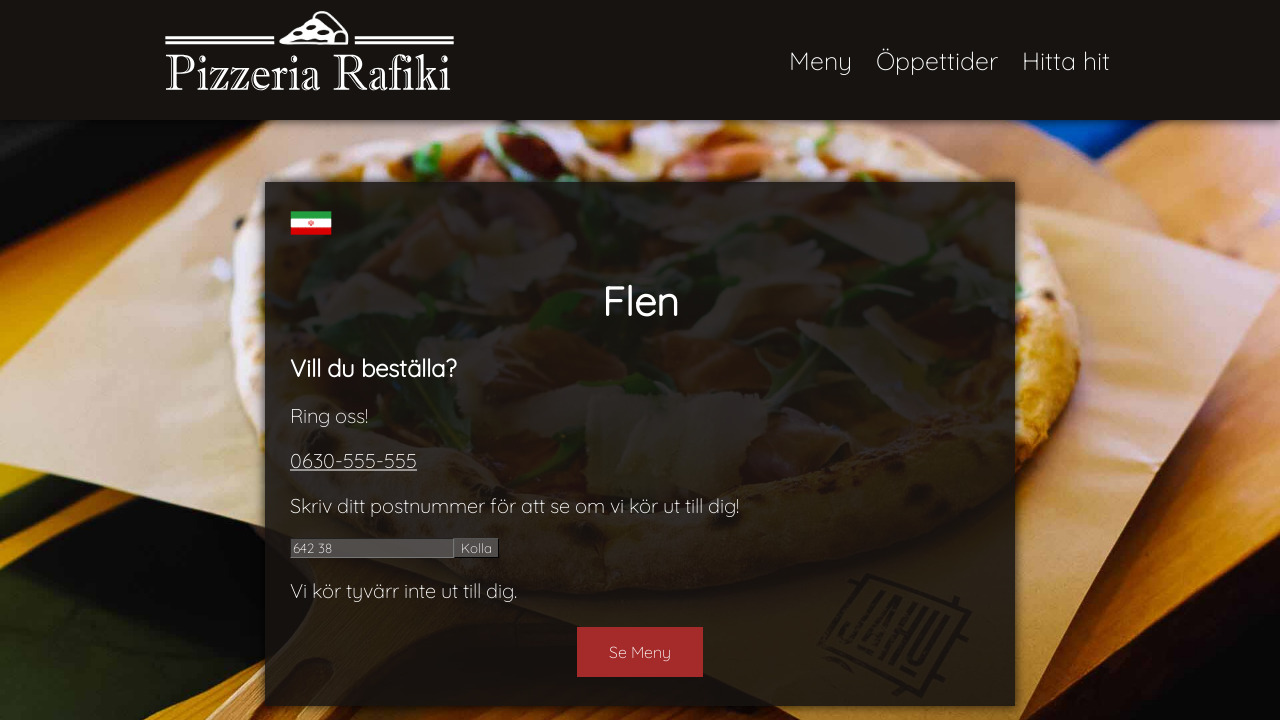

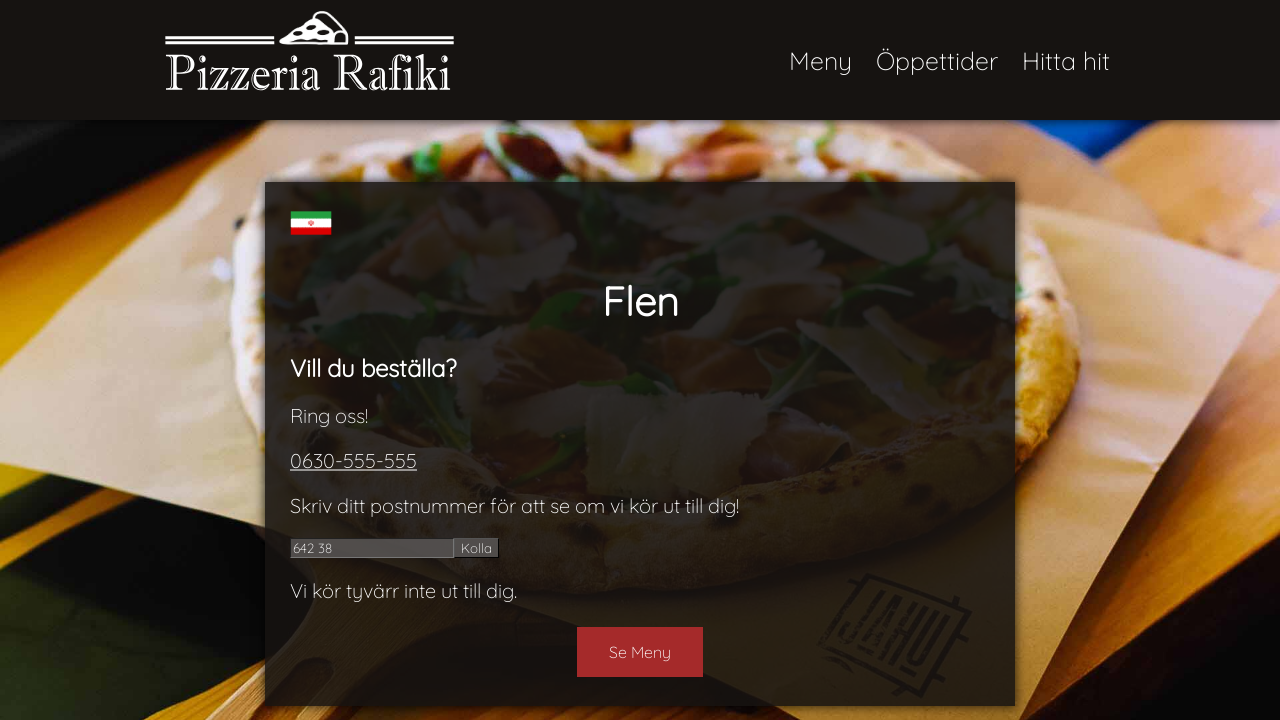